Fills current address, submits, then clears and submits again to verify behavior

Starting URL: https://demoqa.com/elements

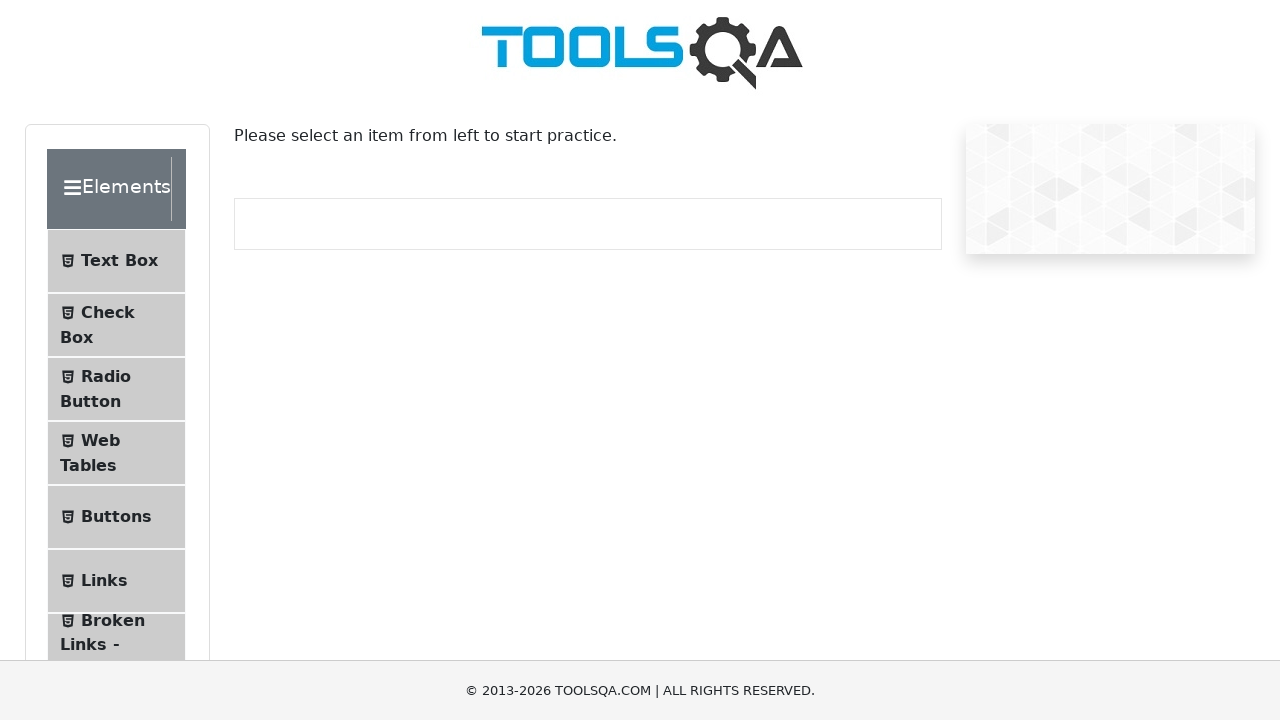

Clicked the Text Box button in menu at (119, 261) on internal:text="Text Box"i
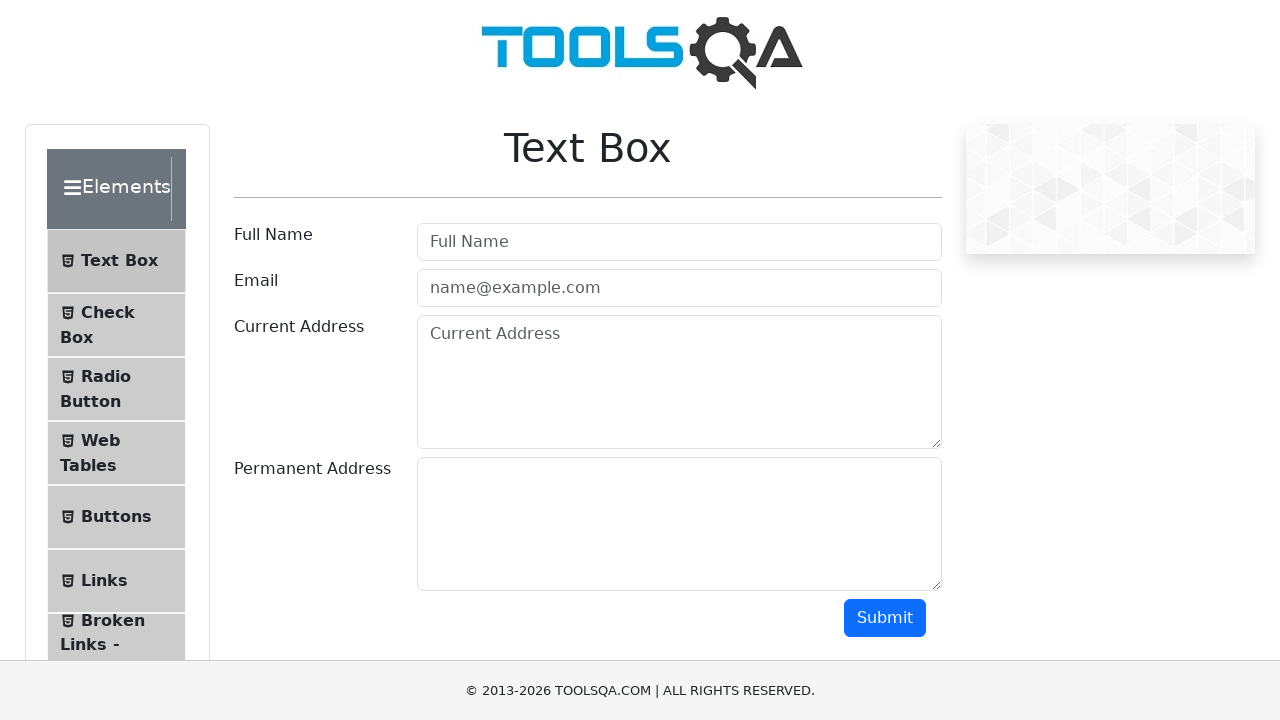

Text Box page loaded
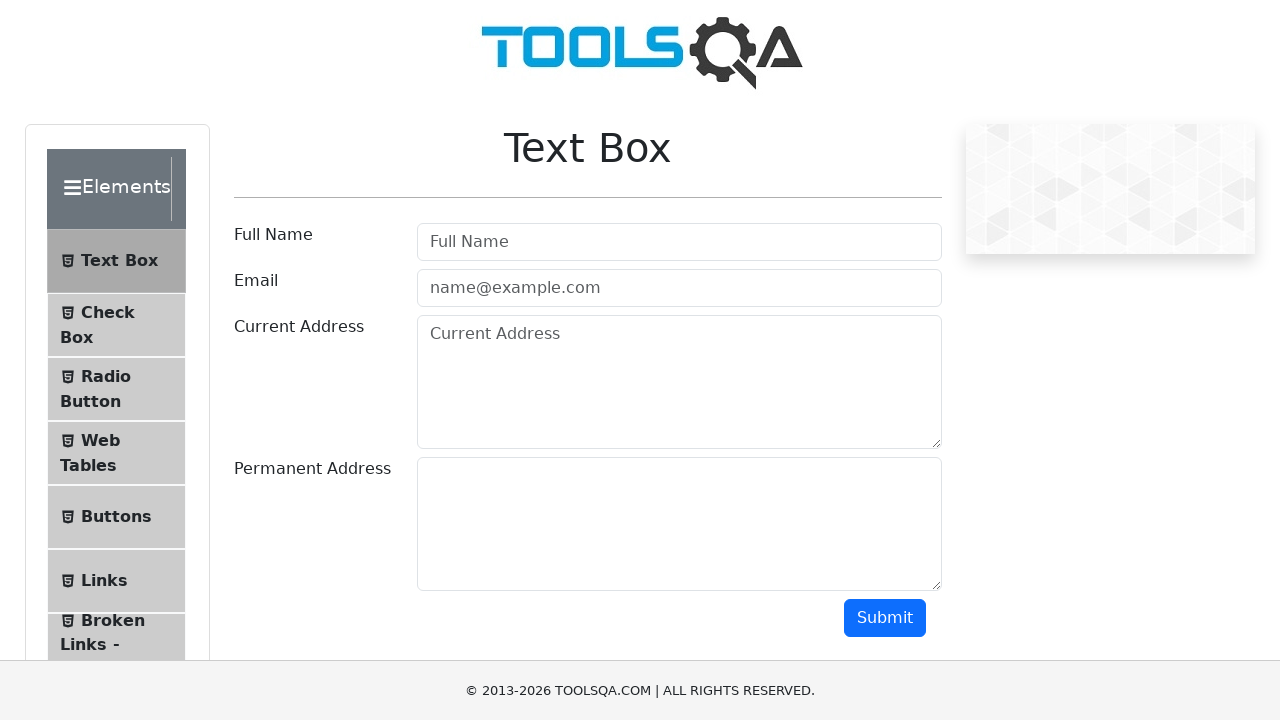

Filled Current Address field with 'Test address' on textarea#currentAddress
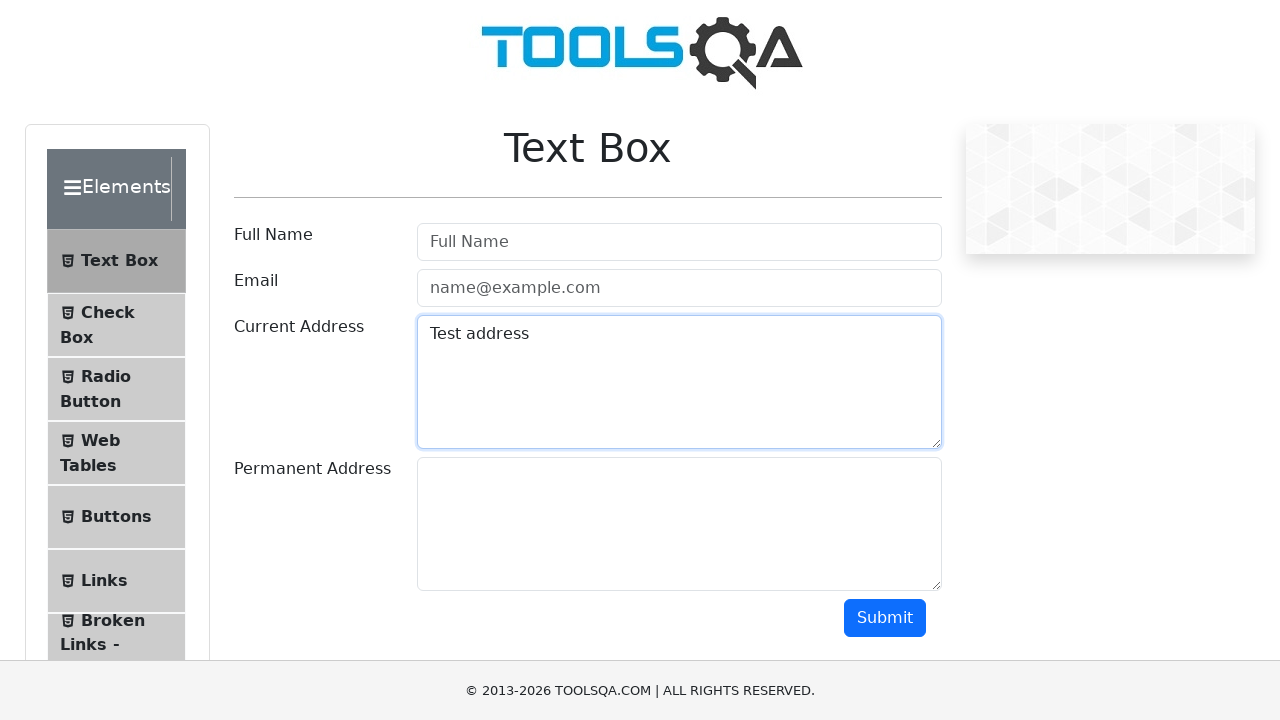

Clicked Submit button to submit current address at (885, 618) on internal:role=button[name="Submit"i]
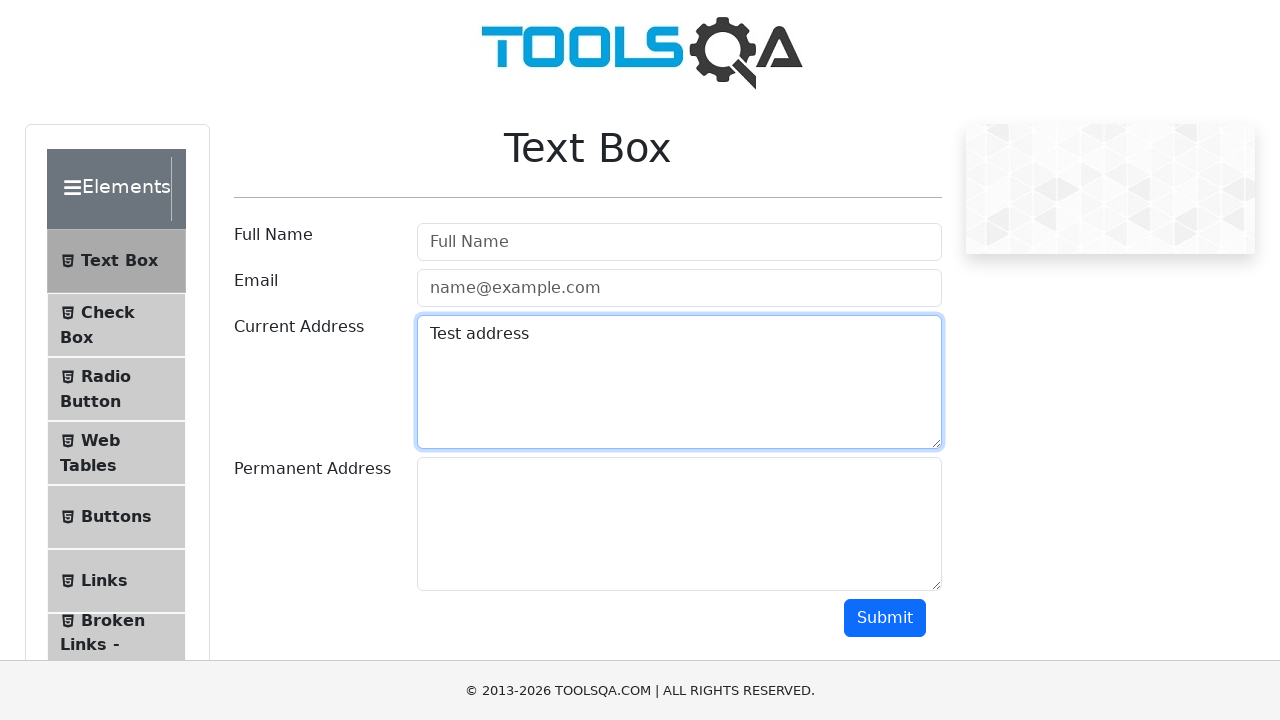

Cleared the Current Address field on textarea#currentAddress
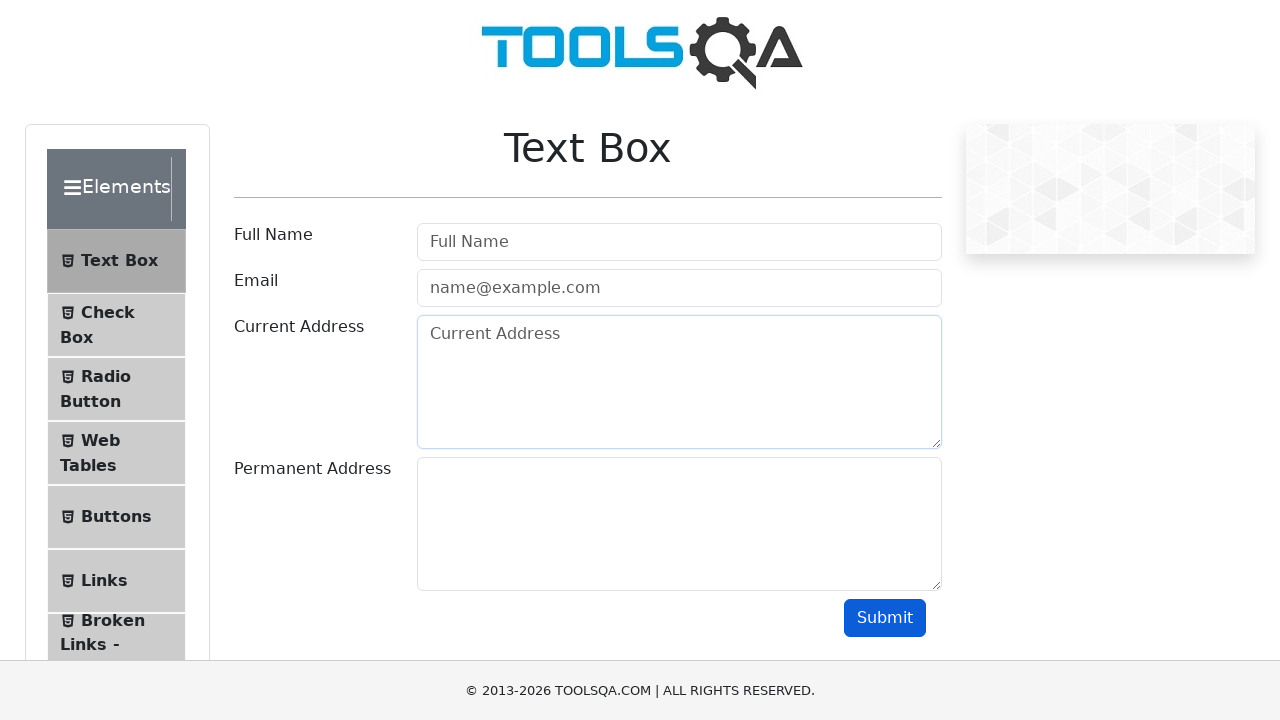

Clicked Submit button again to verify behavior with cleared address at (885, 618) on internal:role=button[name="Submit"i]
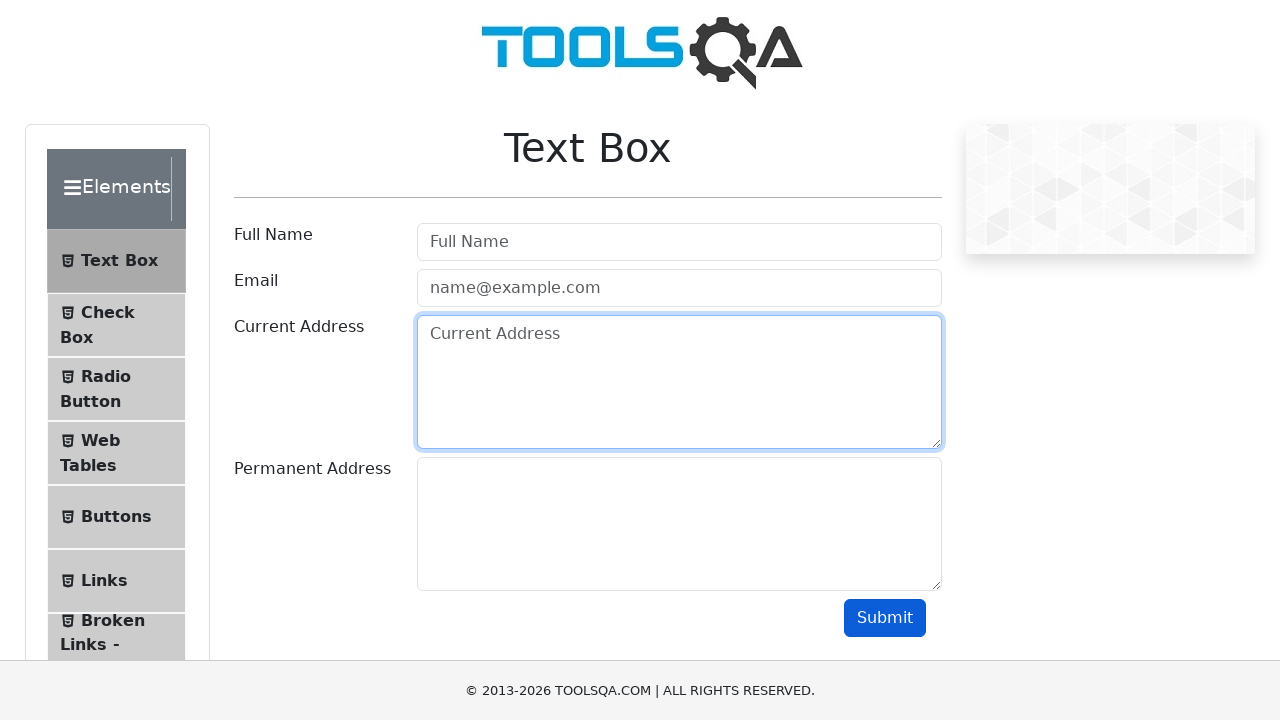

Waited 500ms to verify state
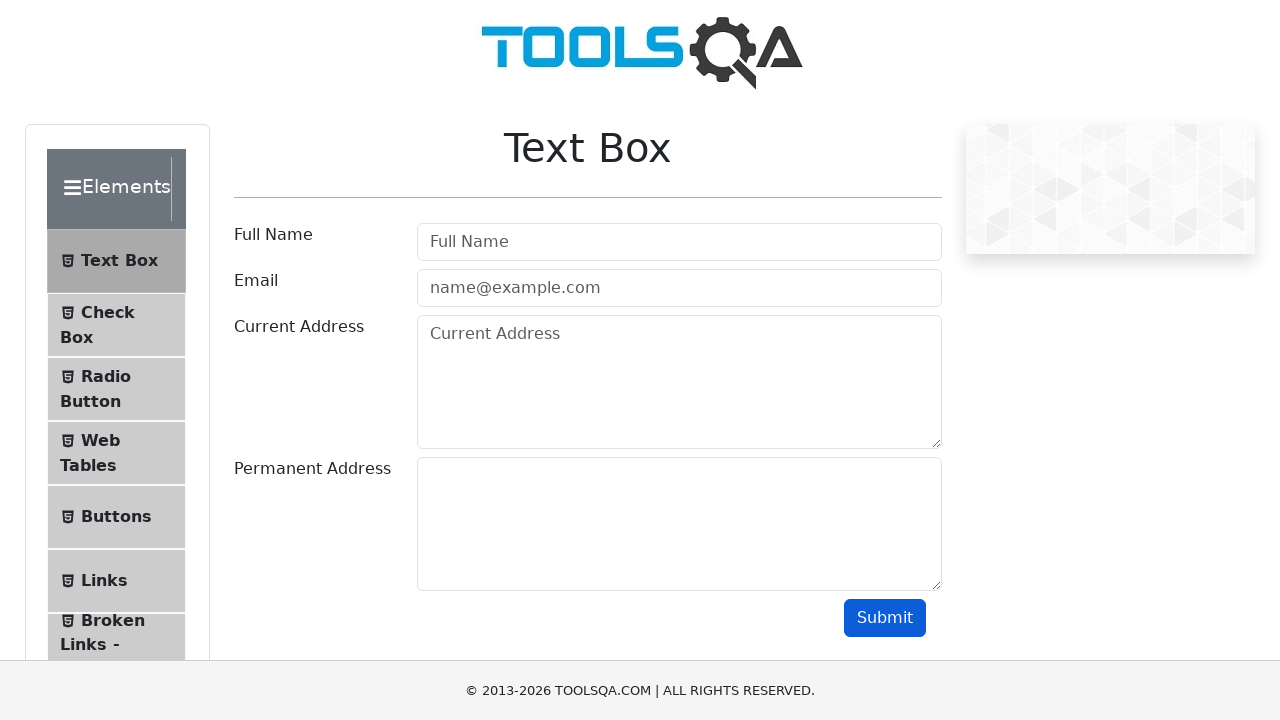

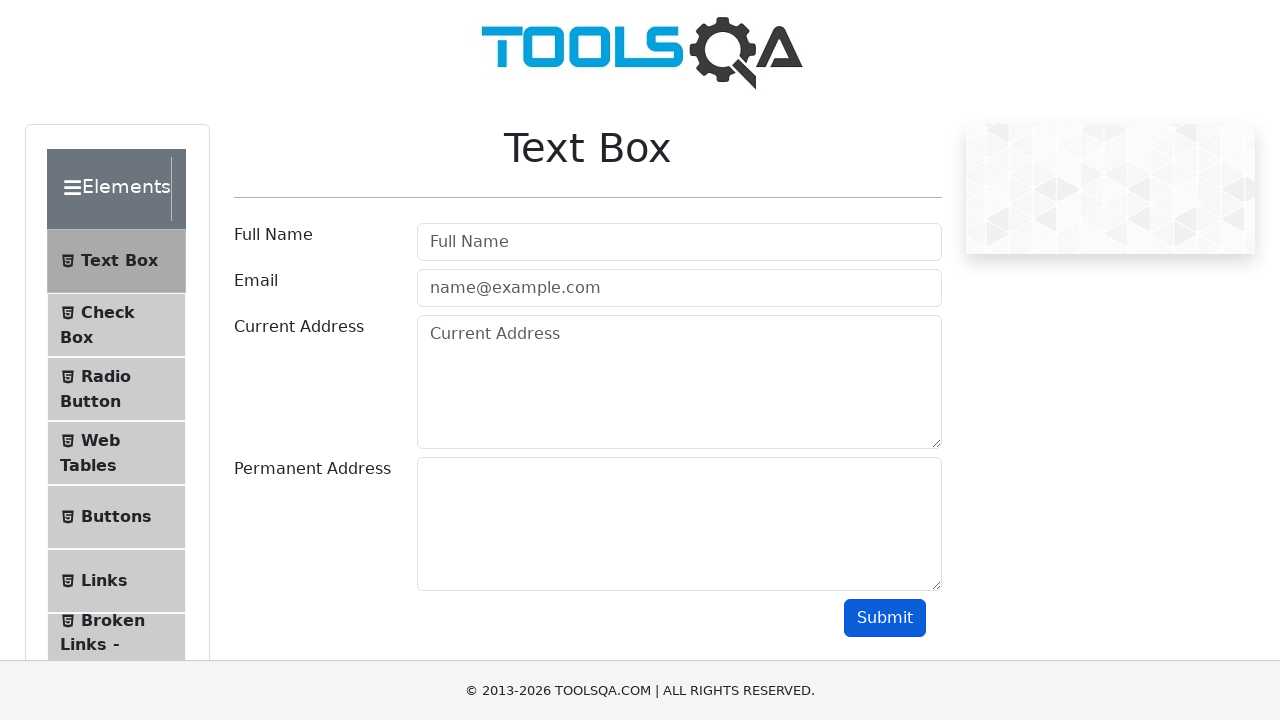